Sets the browser window to fullscreen mode and verifies that the page title does not contain "boss"

Starting URL: https://www.w3schools.com/

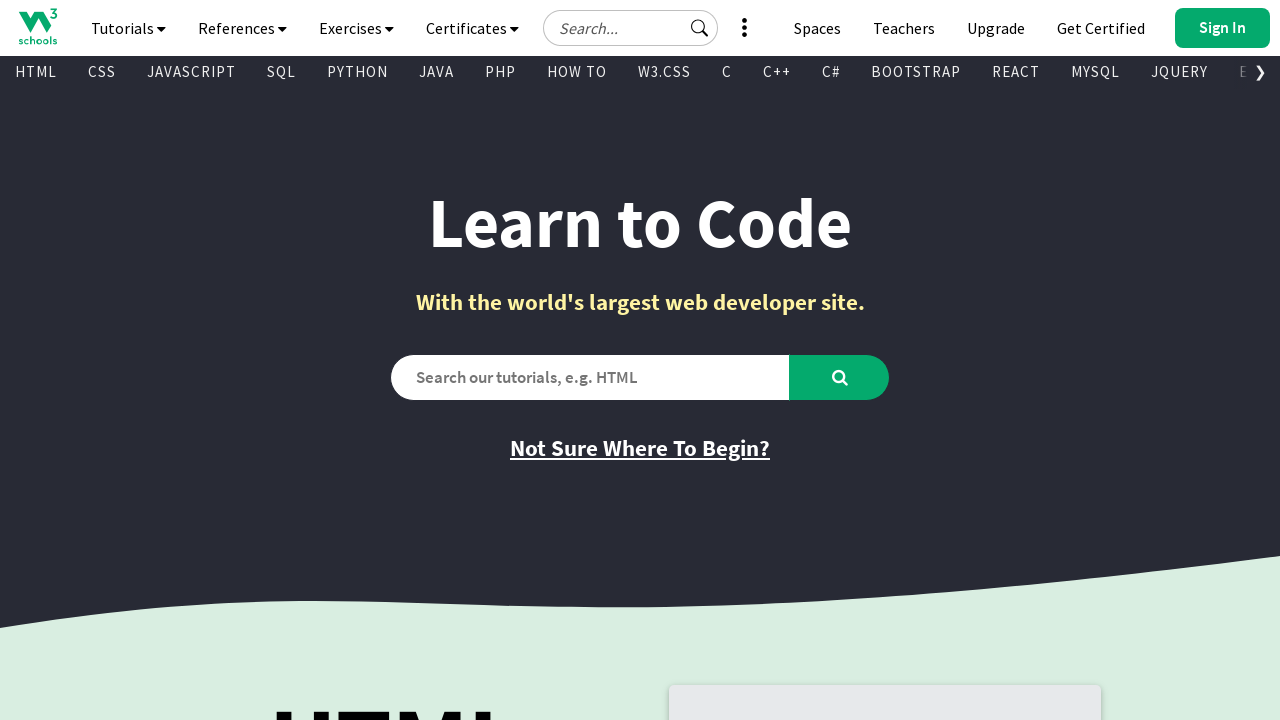

Set browser window to fullscreen mode
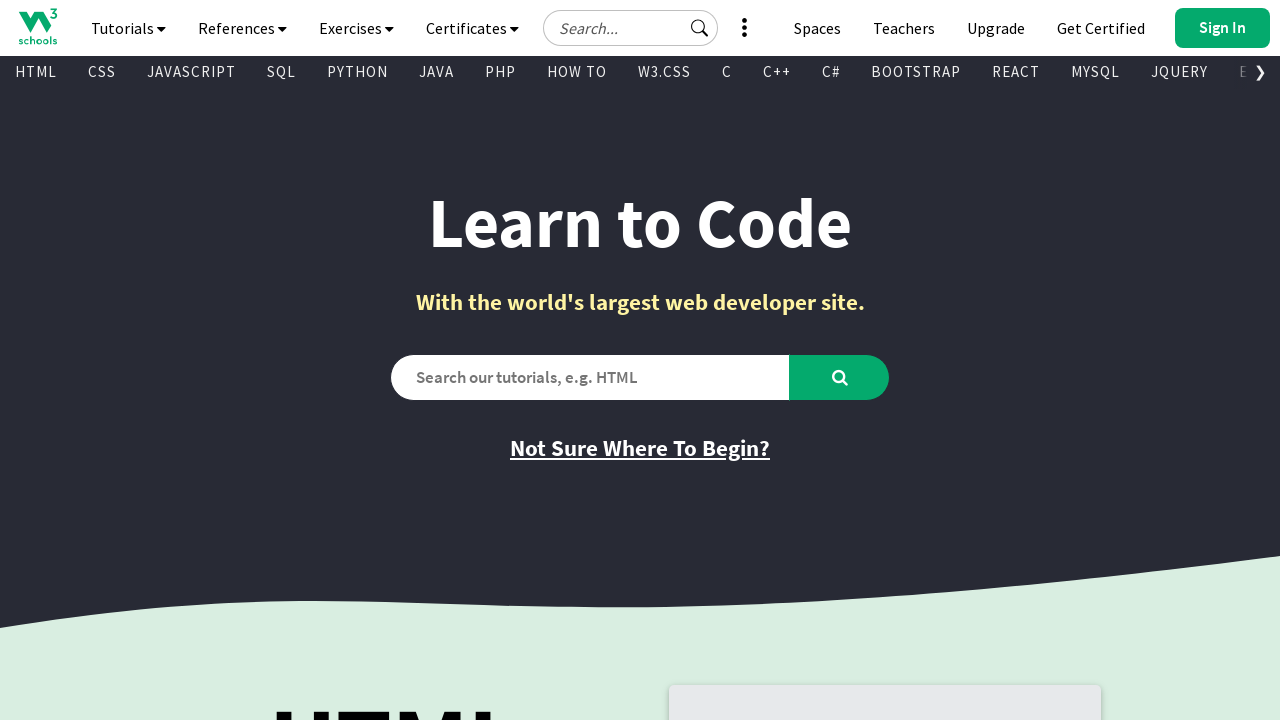

Verified that page title does not contain 'boss'
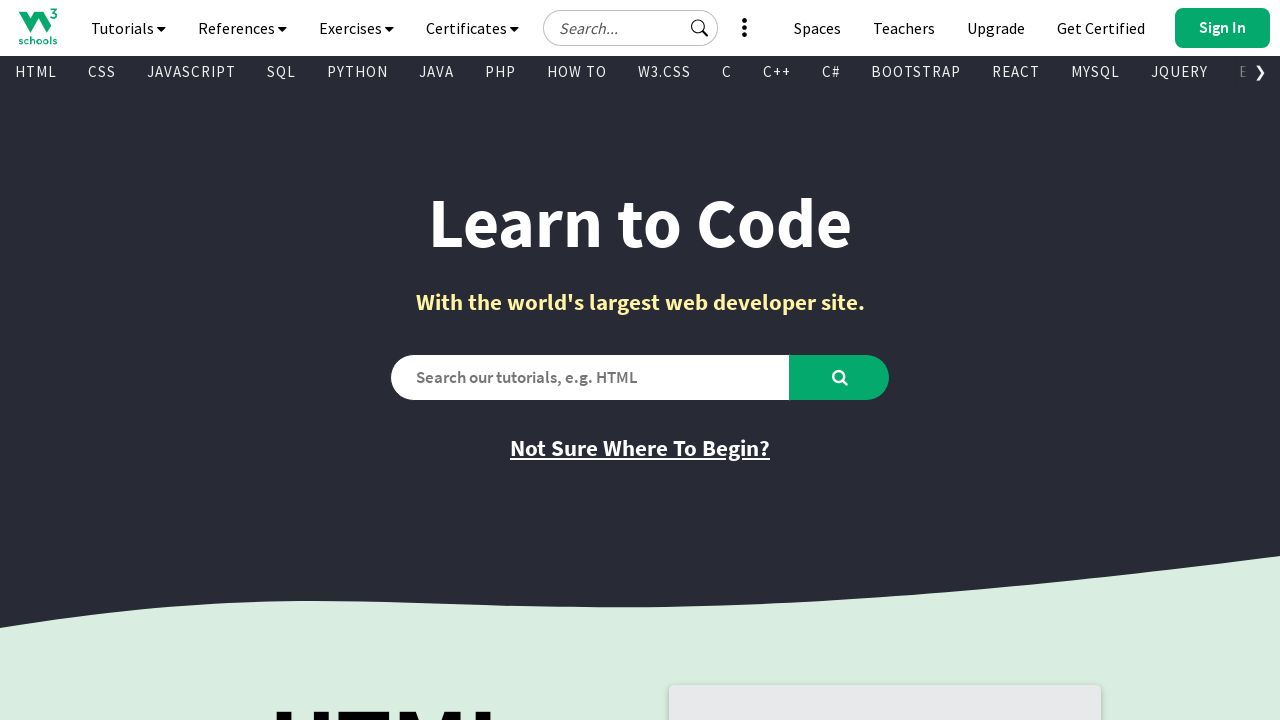

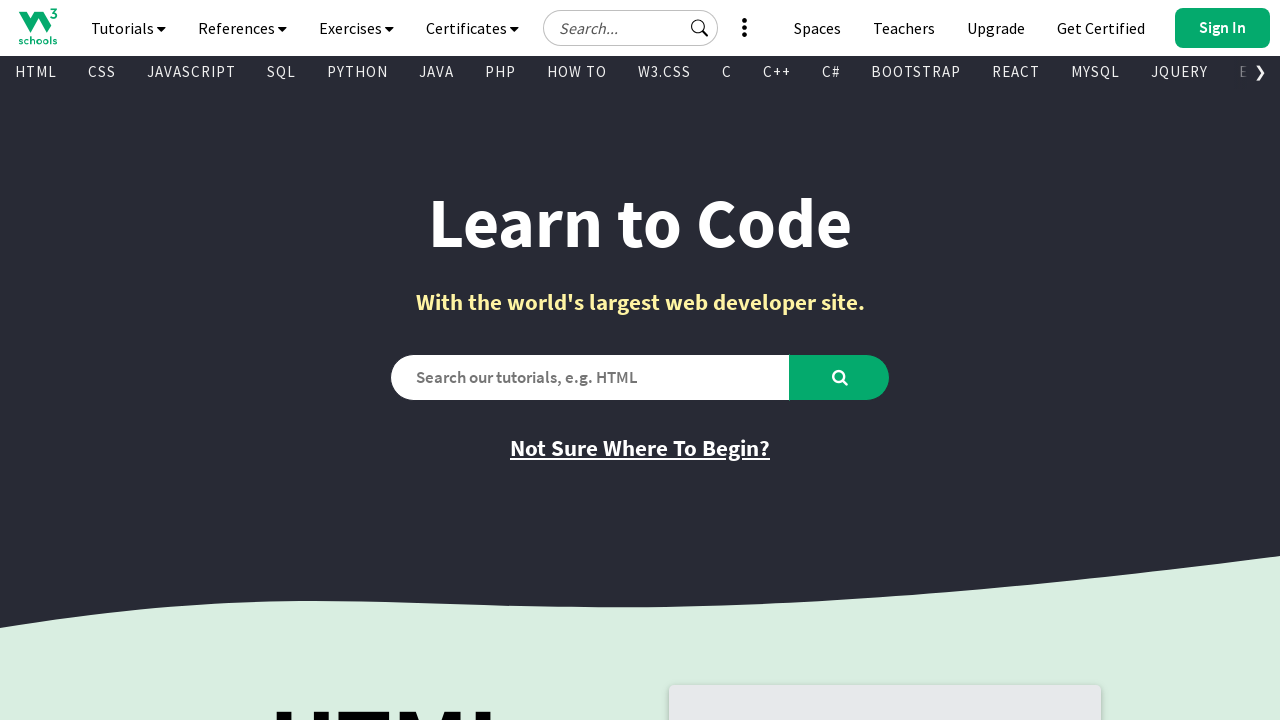